Tests contact form validation with invalid data by entering an invalid email format and empty fields, then verifying that validation error messages appear.

Starting URL: http://jupiter.cloud.planittesting.com

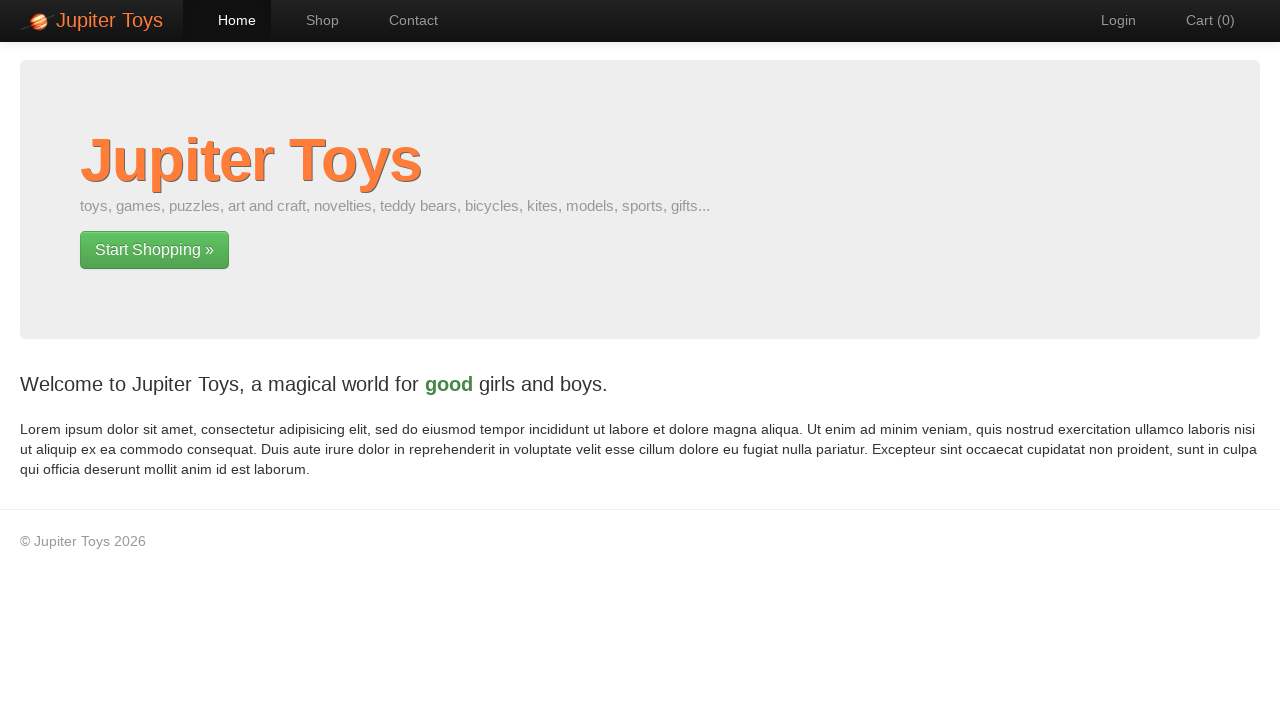

Clicked navigation link to contact page at (404, 20) on #nav-contact
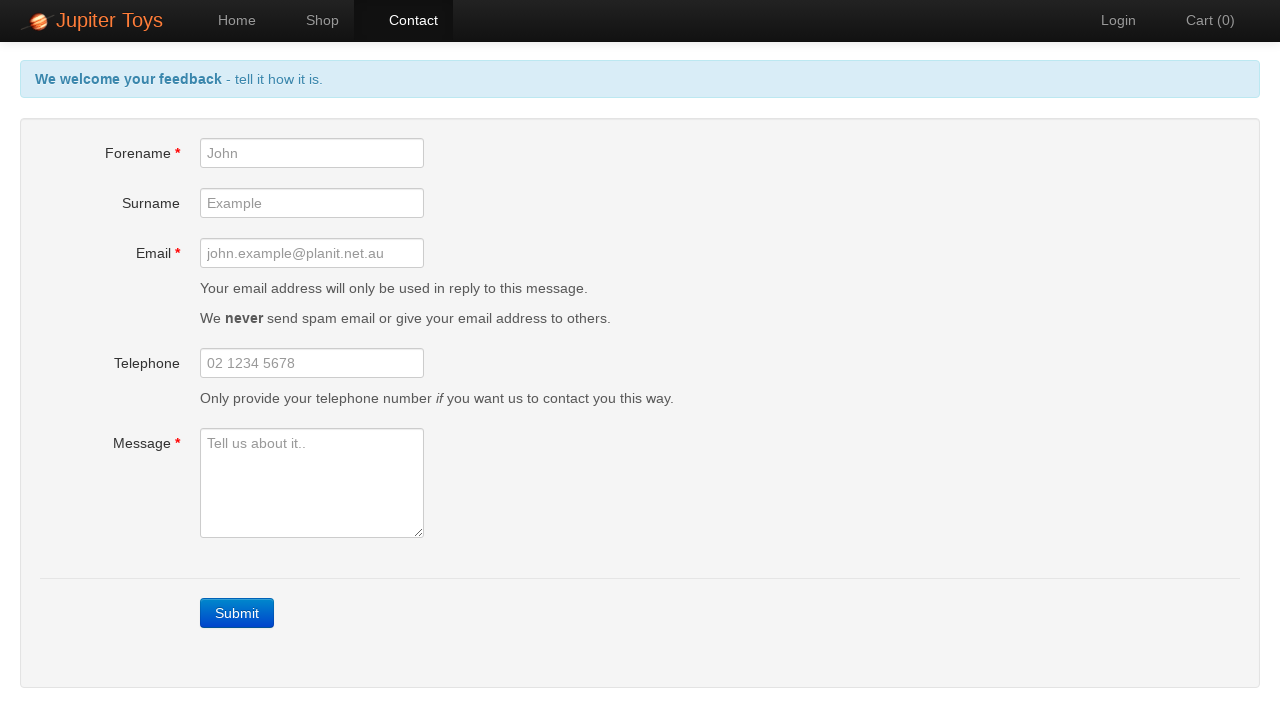

Contact form loaded and button selector found
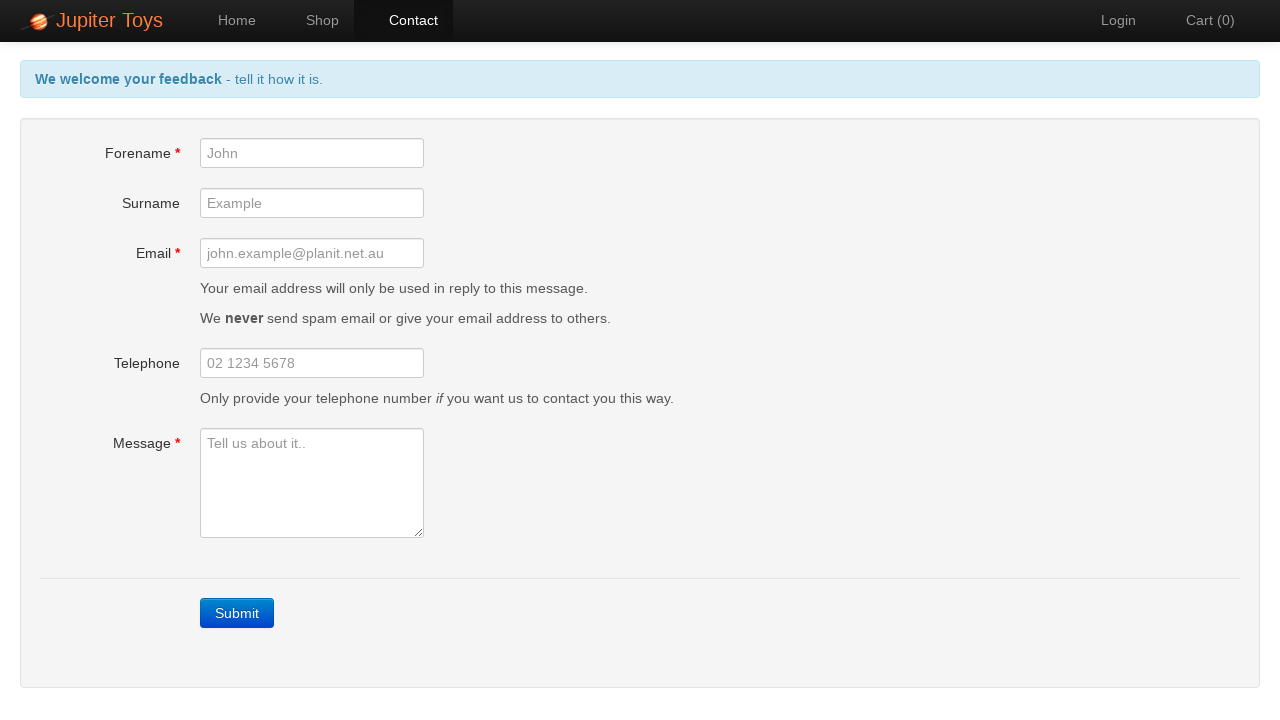

Filled forename field with empty value on #forename
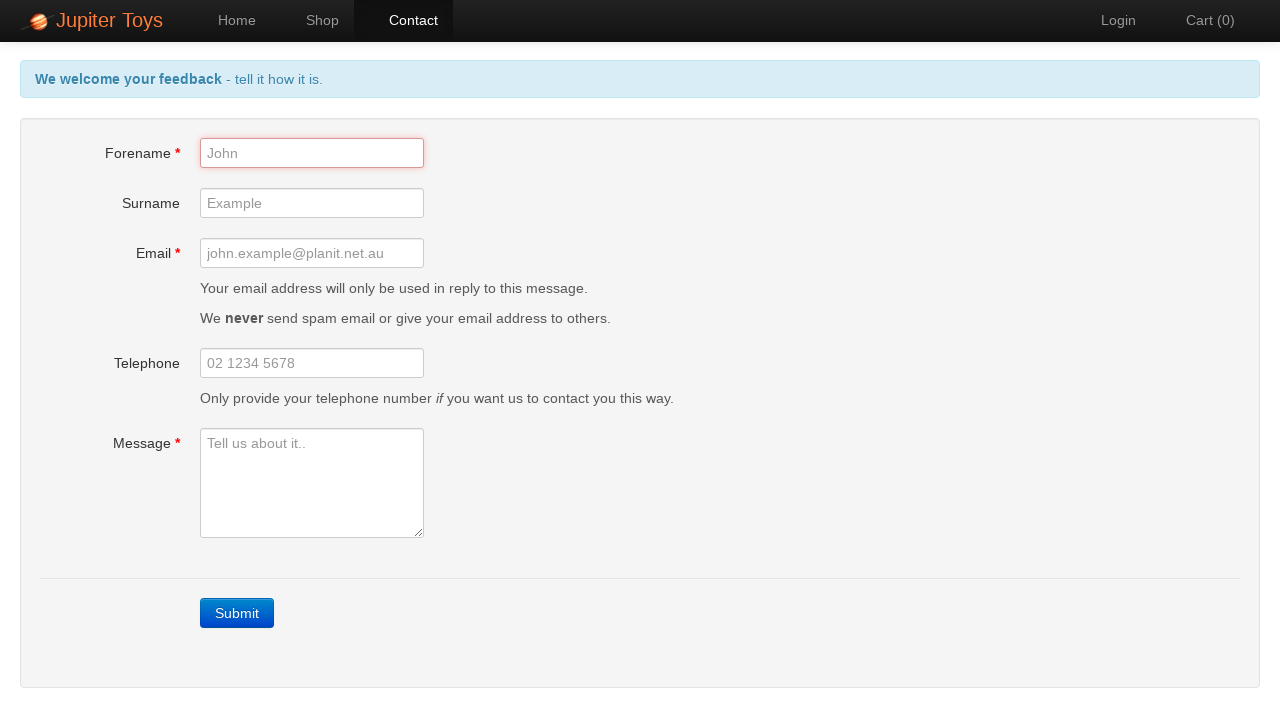

Filled email field with invalid format 'invalid.email.format' on #email
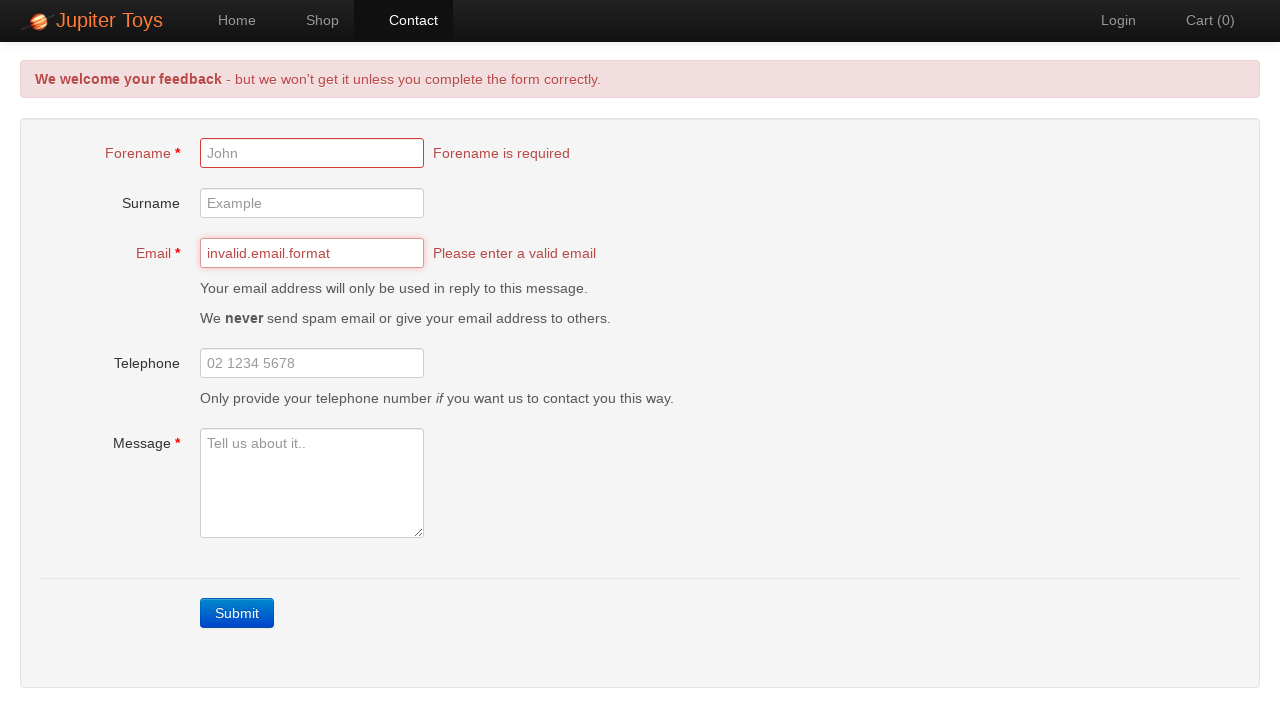

Filled message field with empty value on #message
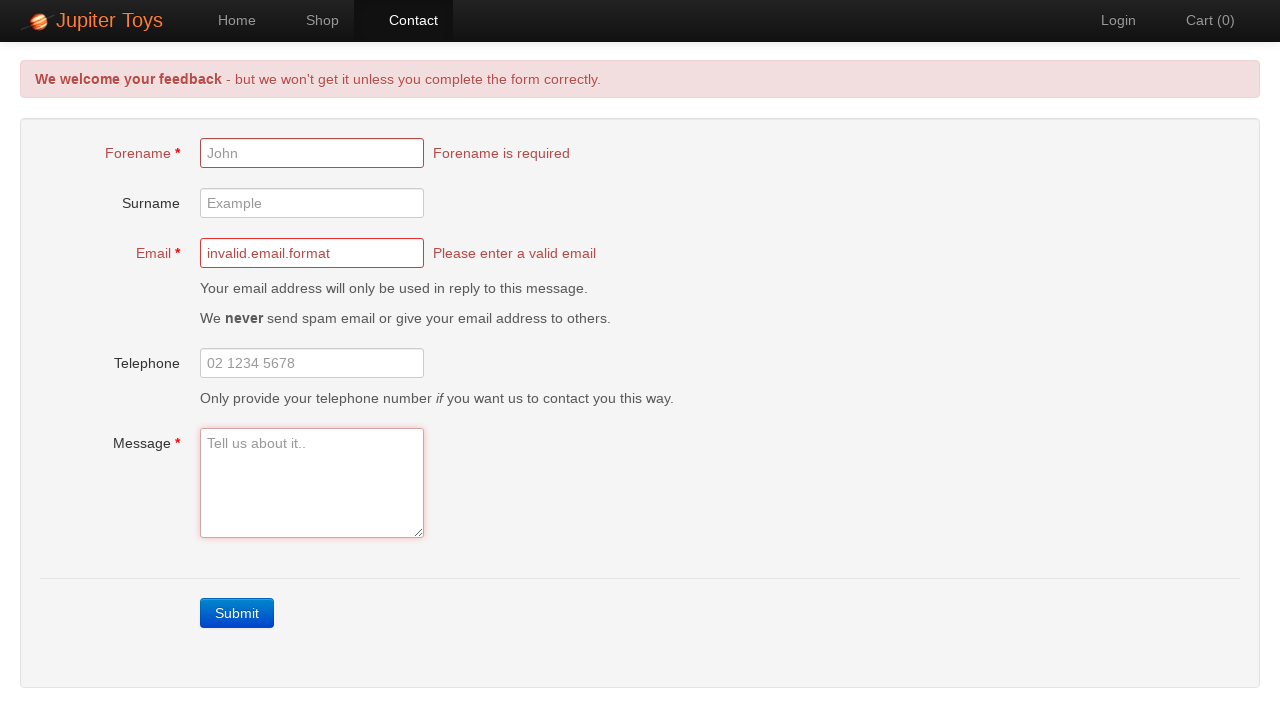

Filled telephone field with invalid value 'test invalid' on #telephone
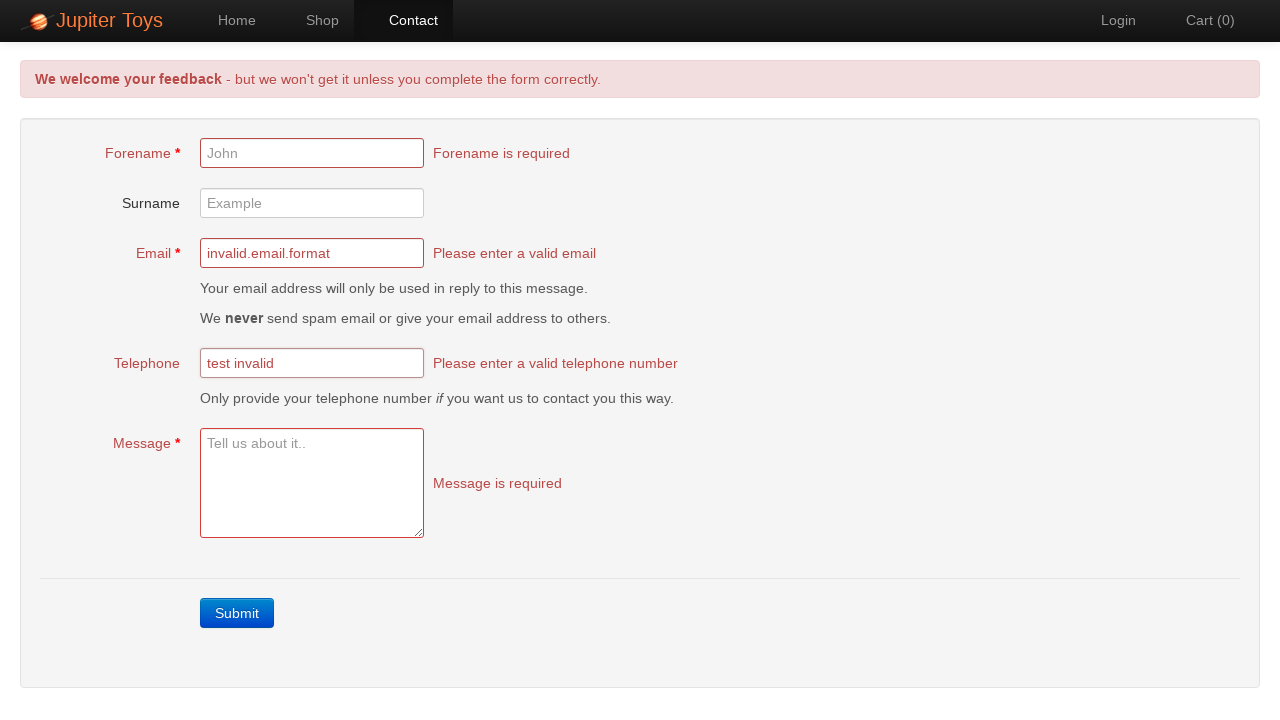

Clicked outside form fields to trigger validation at (400, 300) on body
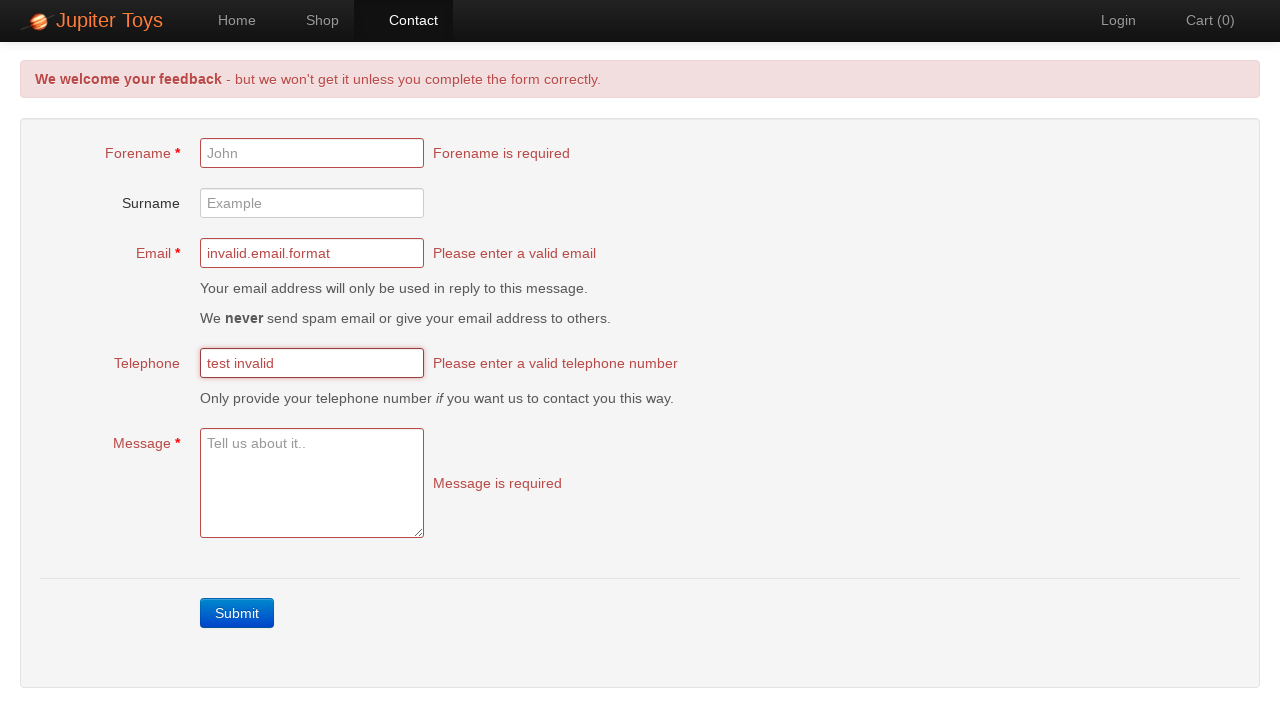

Waited 2 seconds for validation error messages to appear
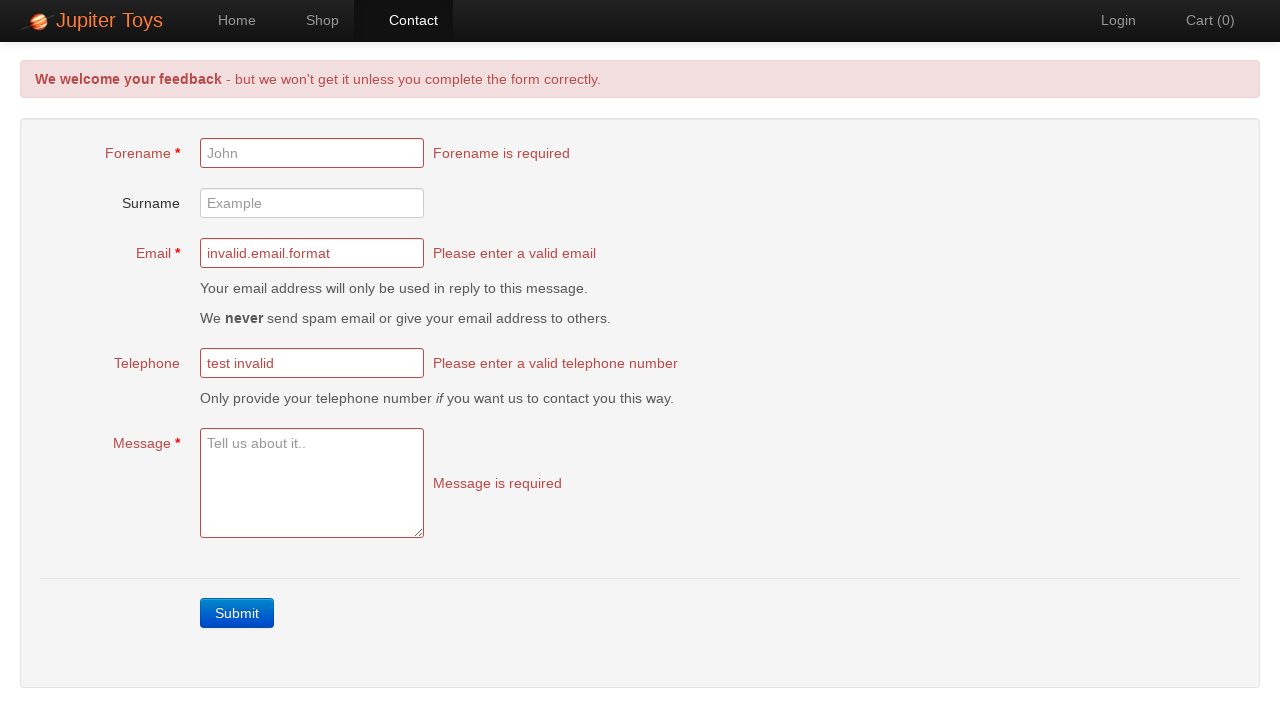

Verified email validation error message is displayed
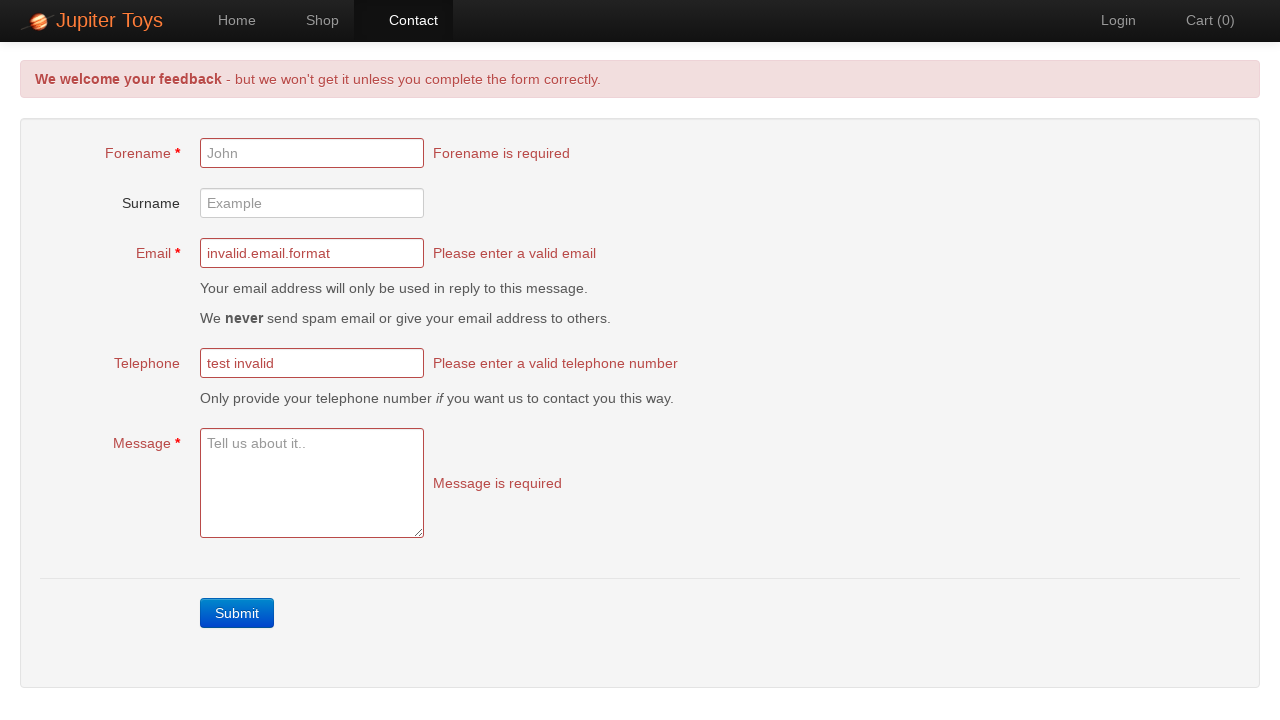

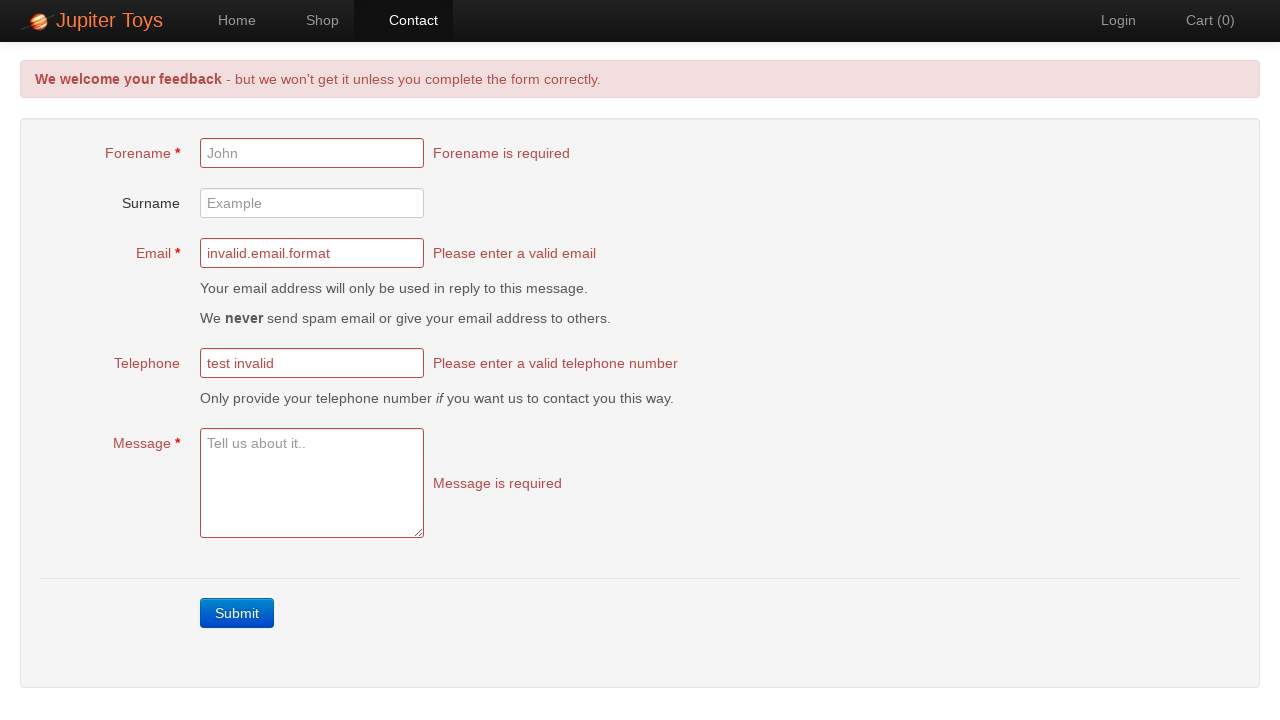